Tests scrolling to the footer by hovering over an arrow icon element

Starting URL: https://automationexercise.com

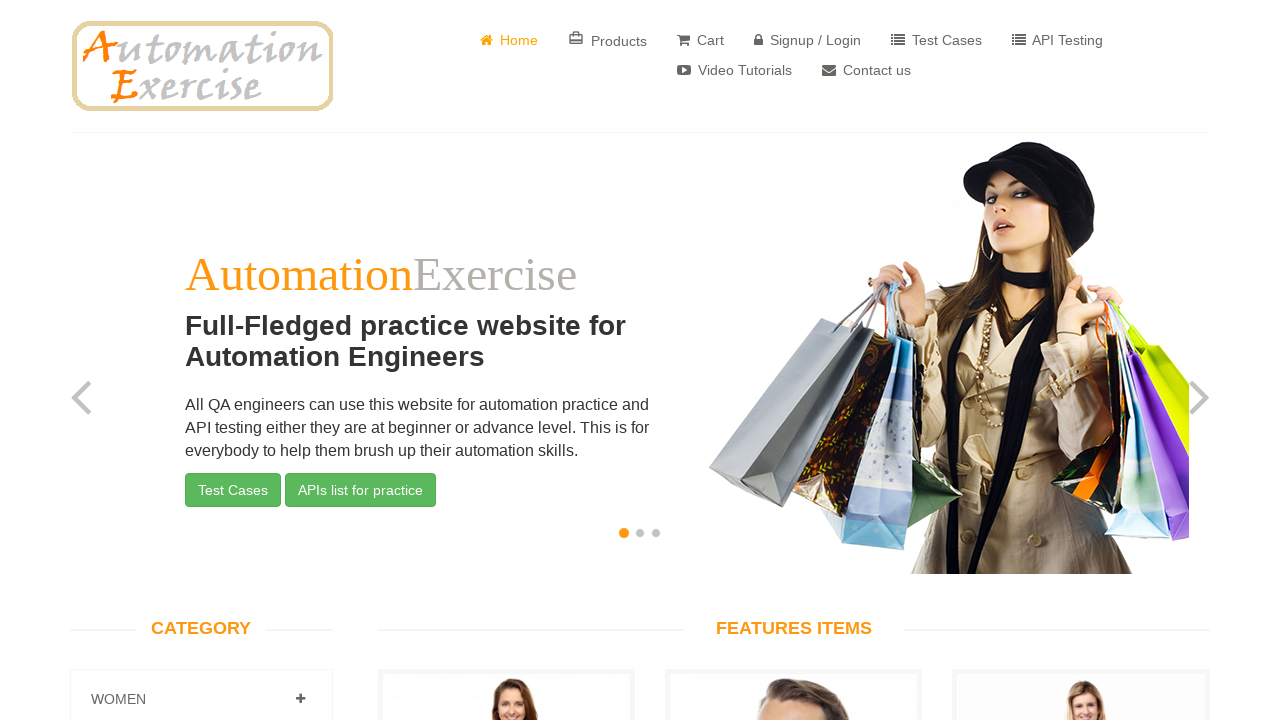

Located arrow icon element in footer
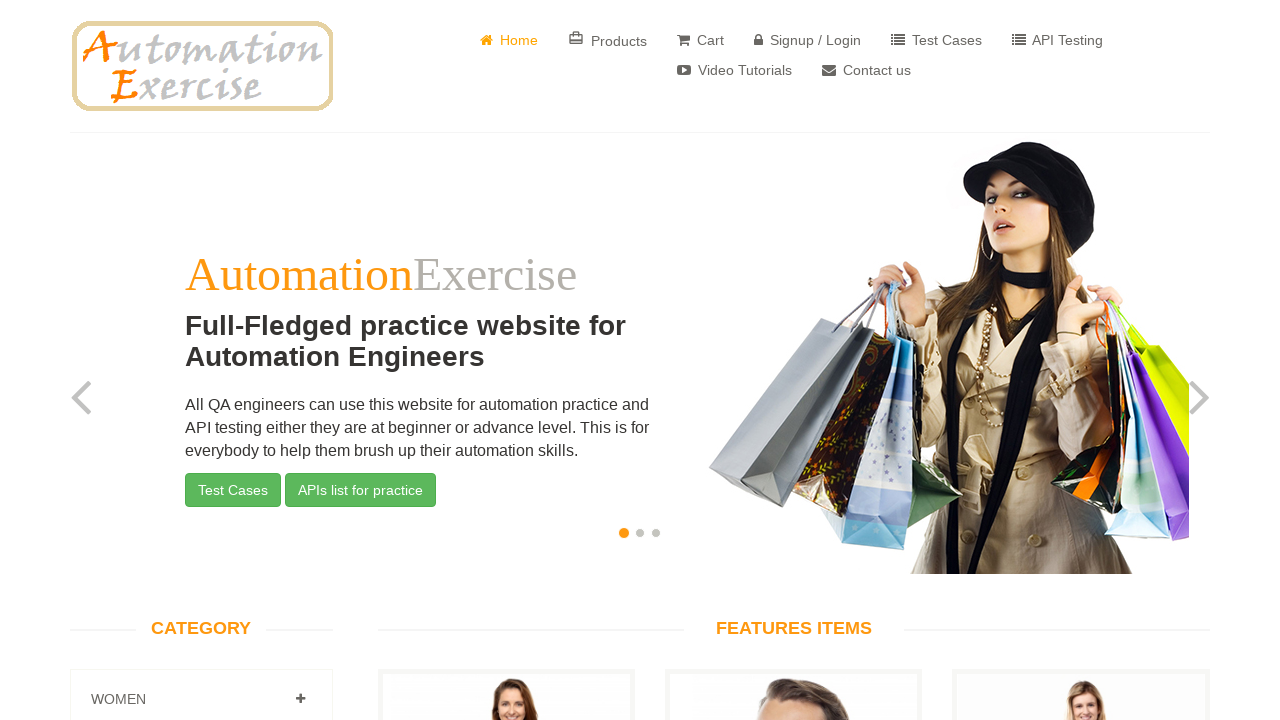

Hovered over arrow icon to scroll footer into view at (404, 518) on .fa.fa-arrow-circle-o-right
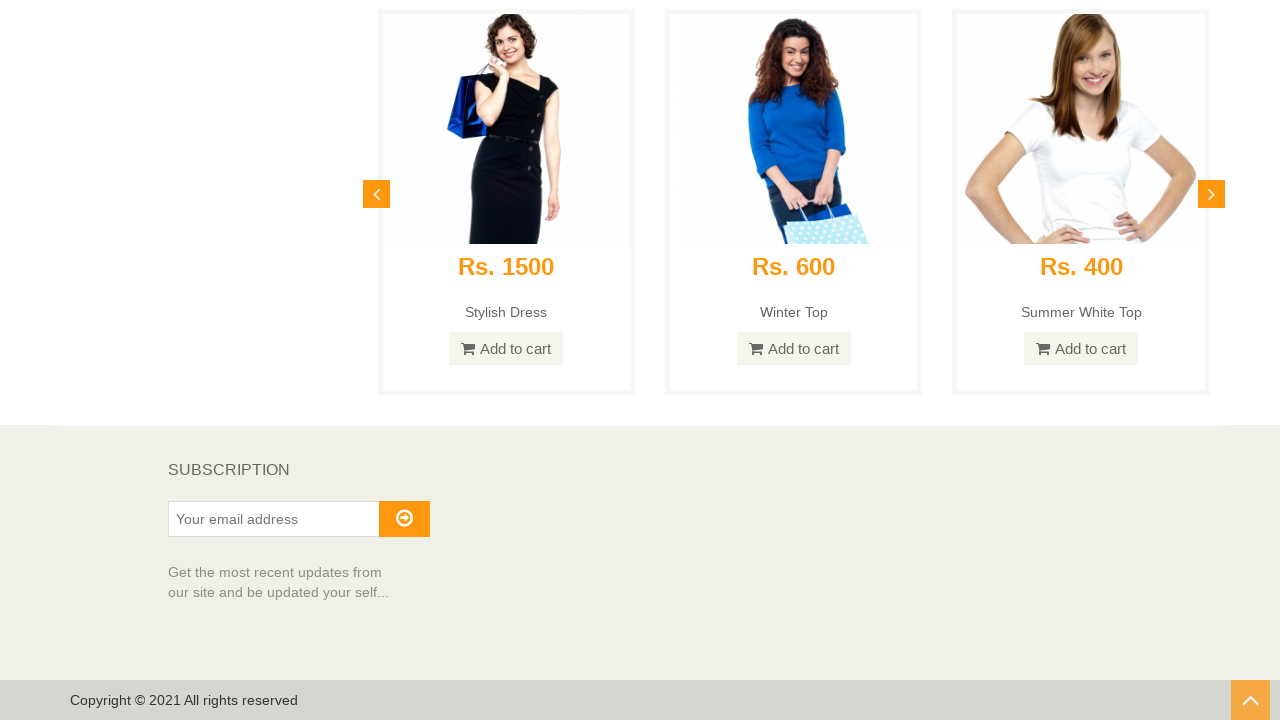

Verified arrow icon is visible
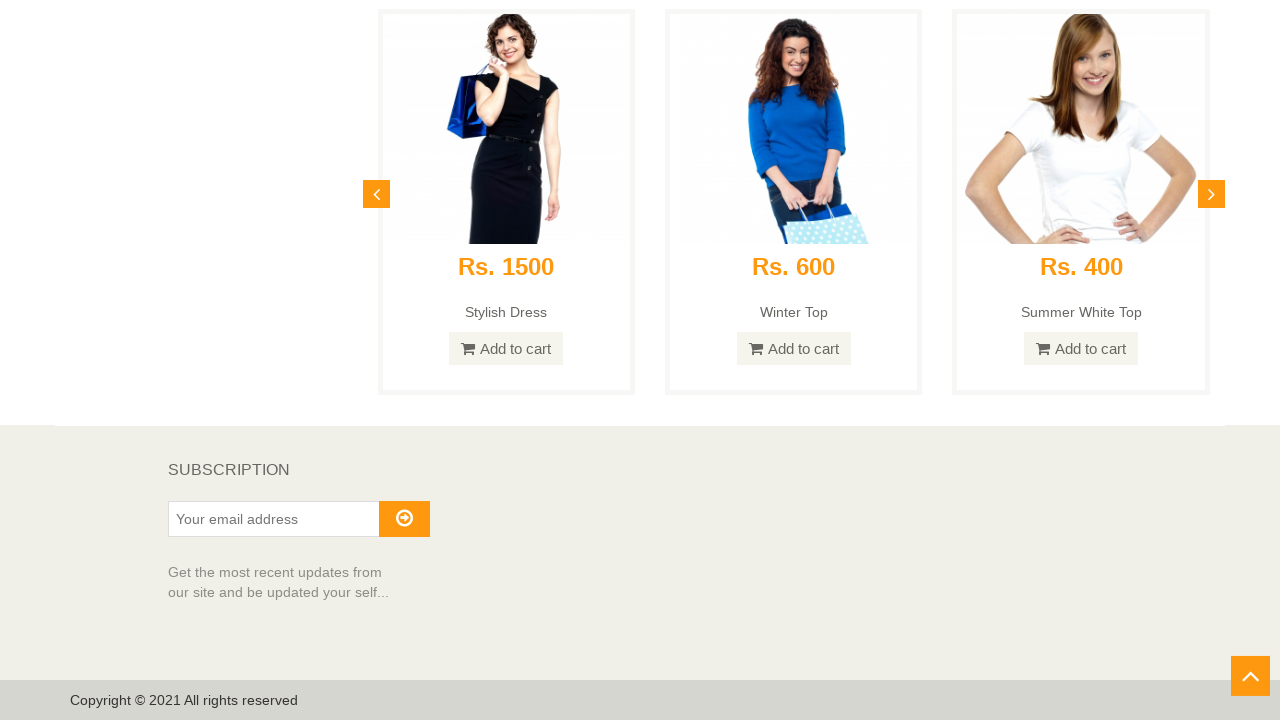

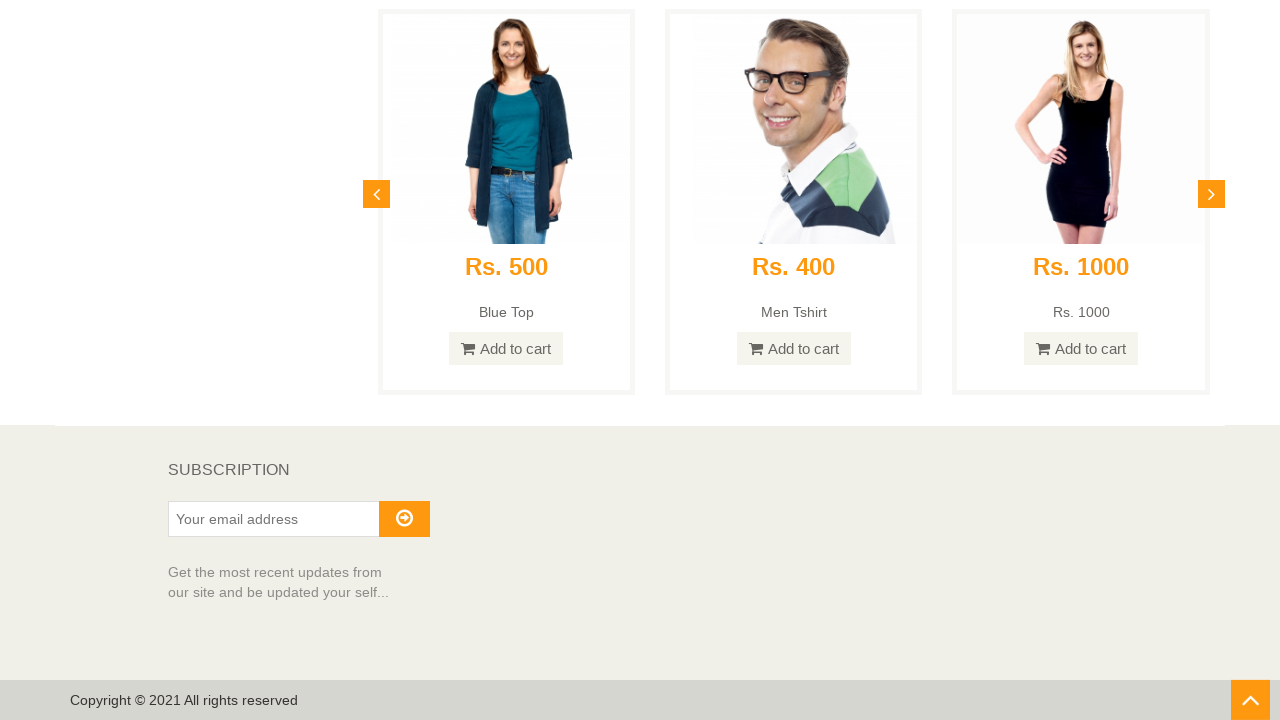